Navigates to a webpage and scrolls down to the bottom of the page using JavaScript execution to test page scrolling functionality.

Starting URL: https://www.automationtestinginsider.com/2019/08/textarea-textarea-element-defines-multi.html

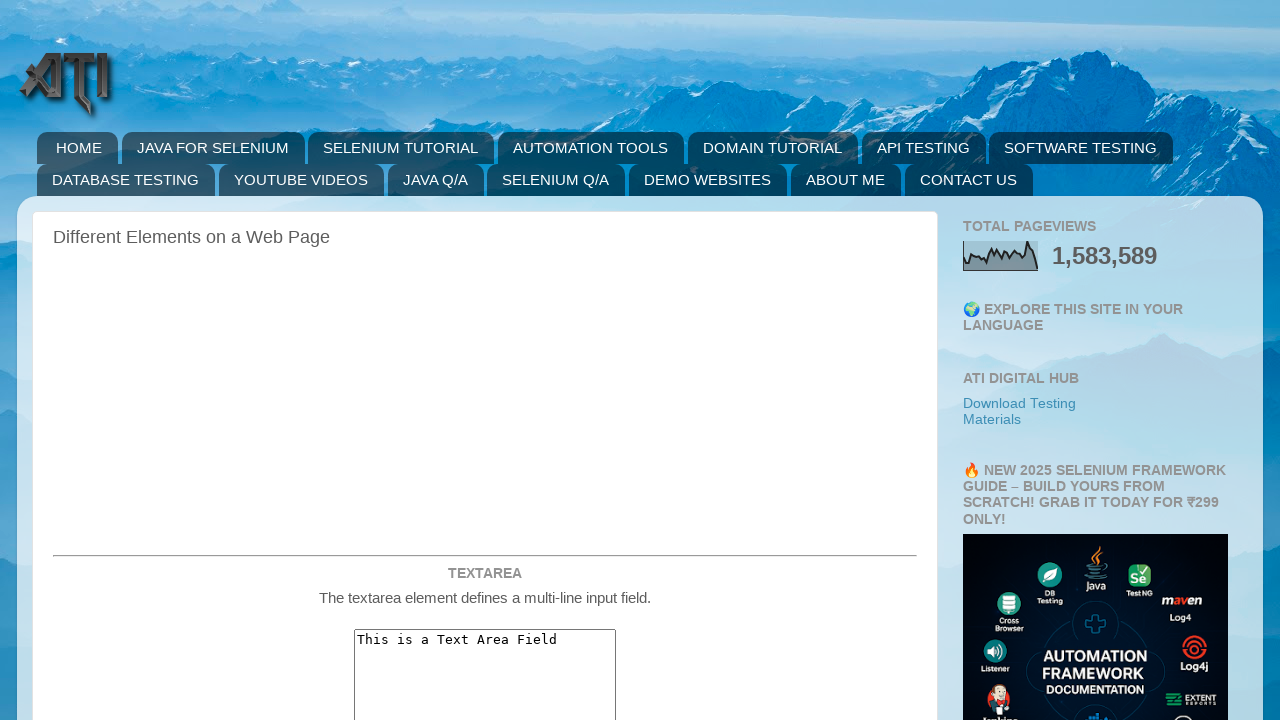

Waited for page to load - DOM content loaded
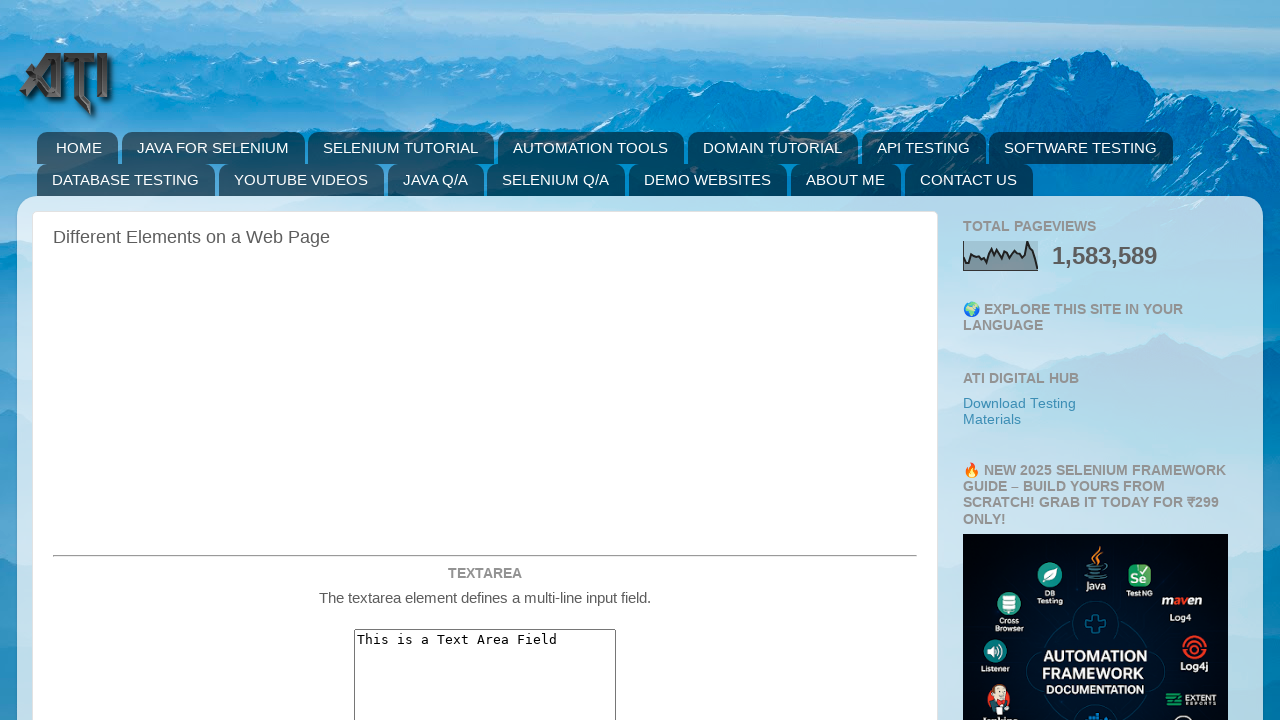

Scrolled to the bottom of the page using JavaScript
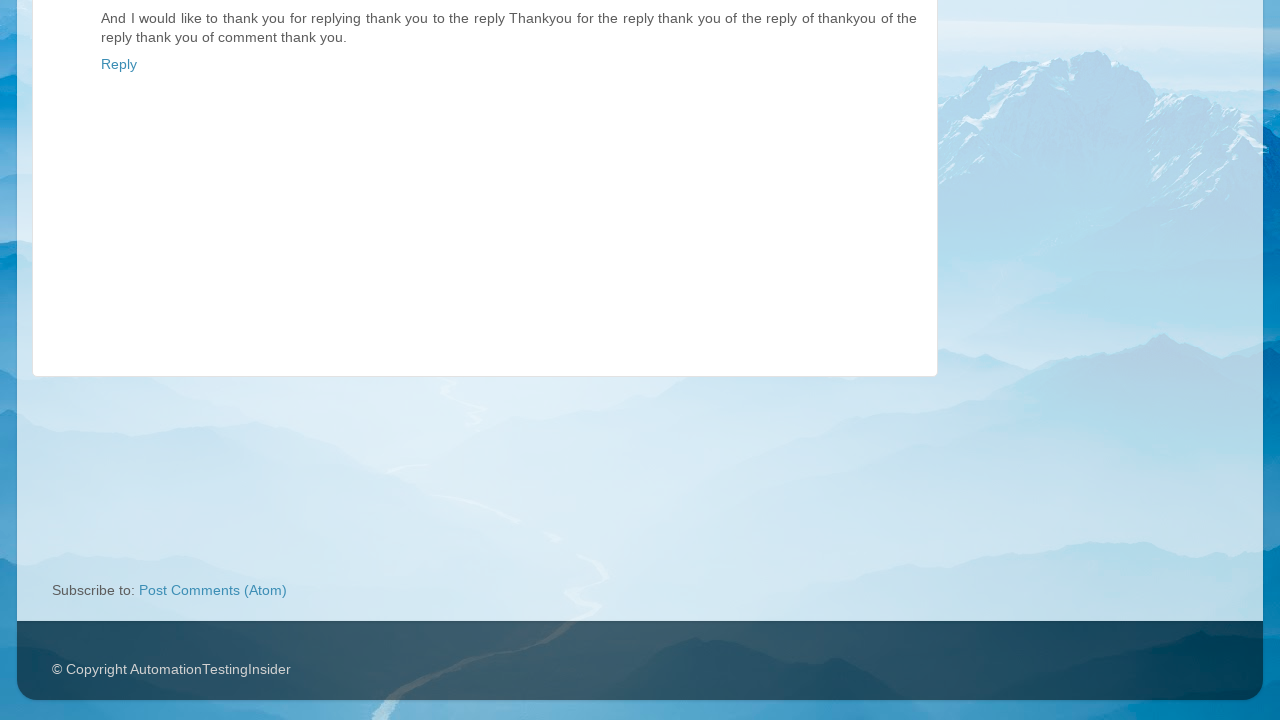

Waited 1 second to observe the scroll effect
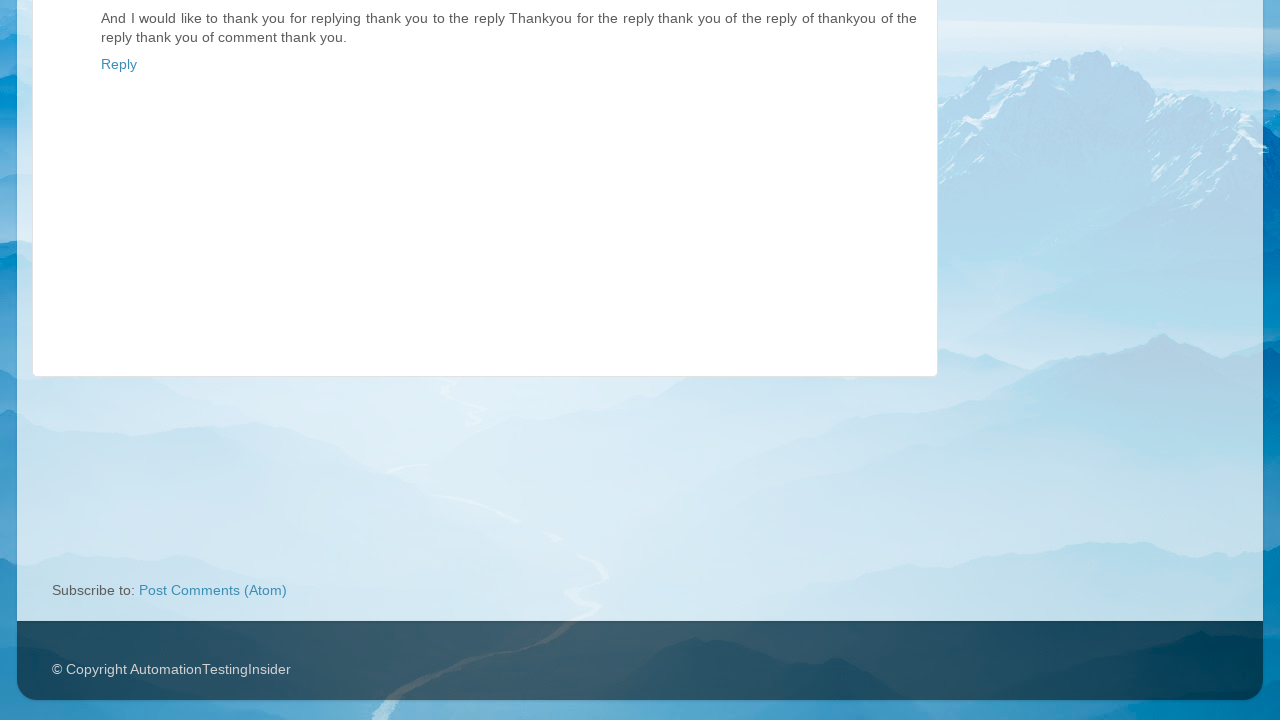

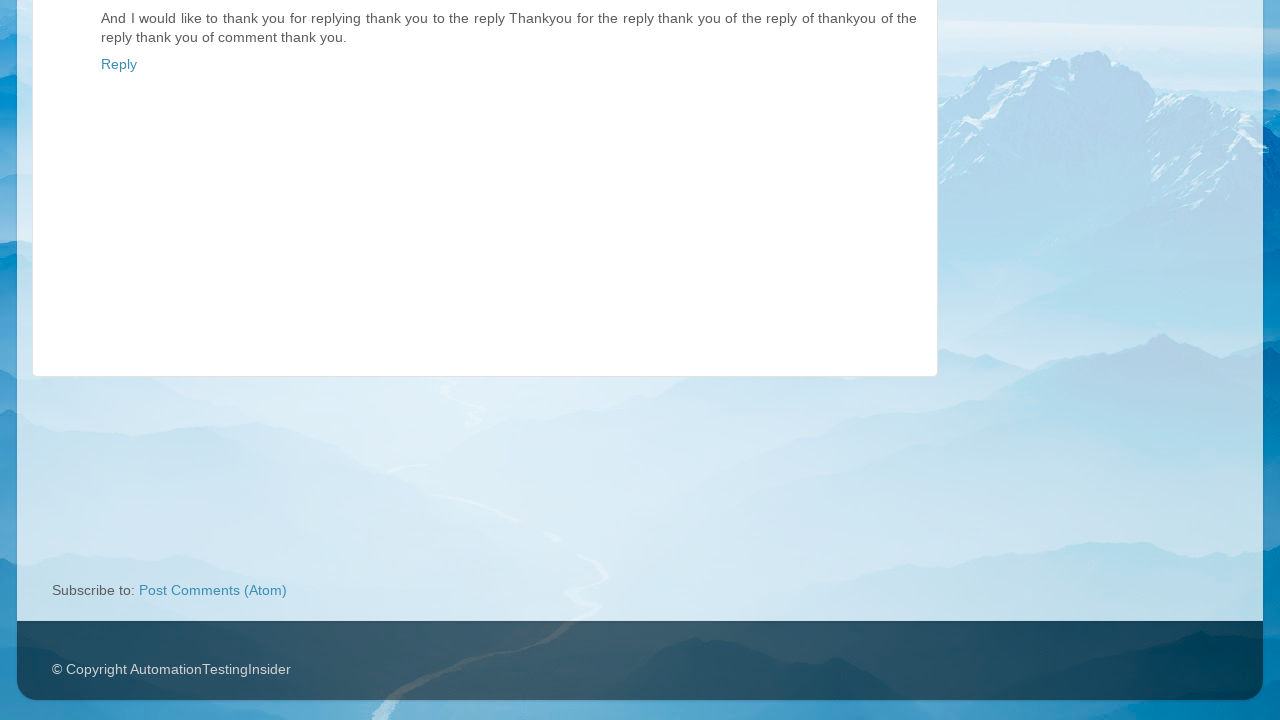